Tests dismissing a JavaScript confirm dialog by clicking a button, verifying the alert text, dismissing it, and verifying the cancel result message

Starting URL: https://testcenter.techproeducation.com/index.php?page=javascript-alerts

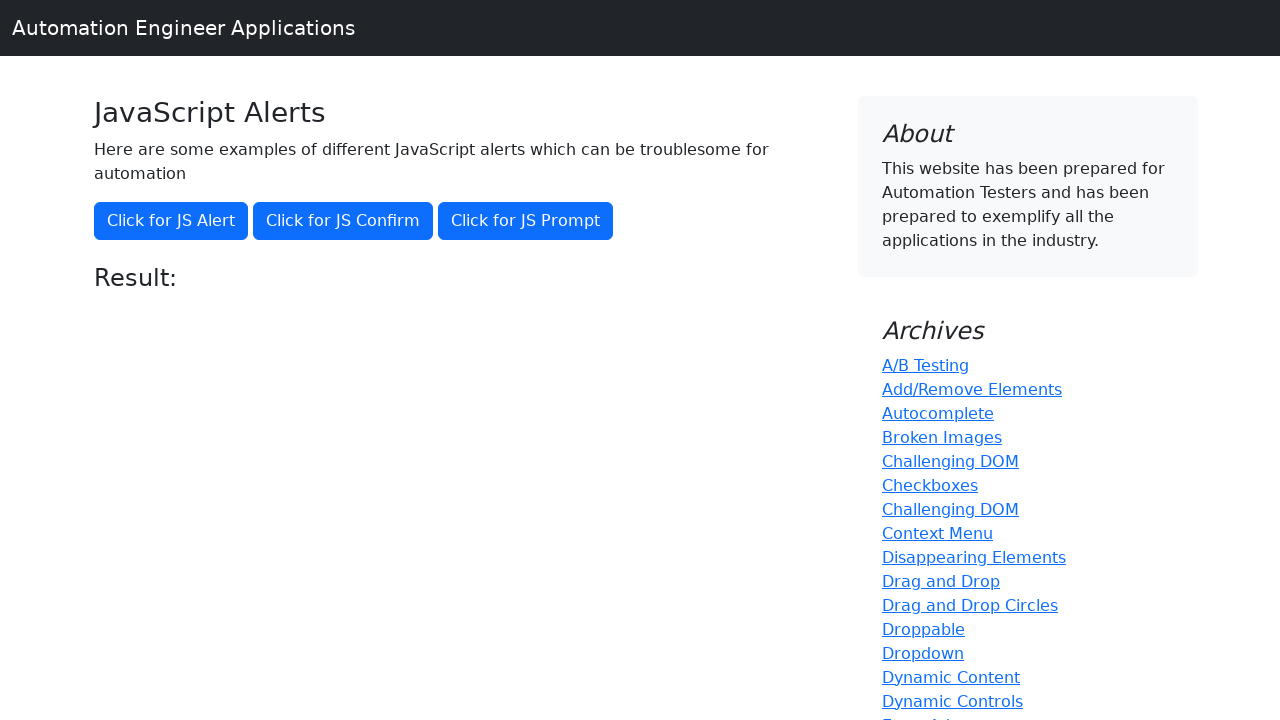

Set up dialog handler to dismiss alerts
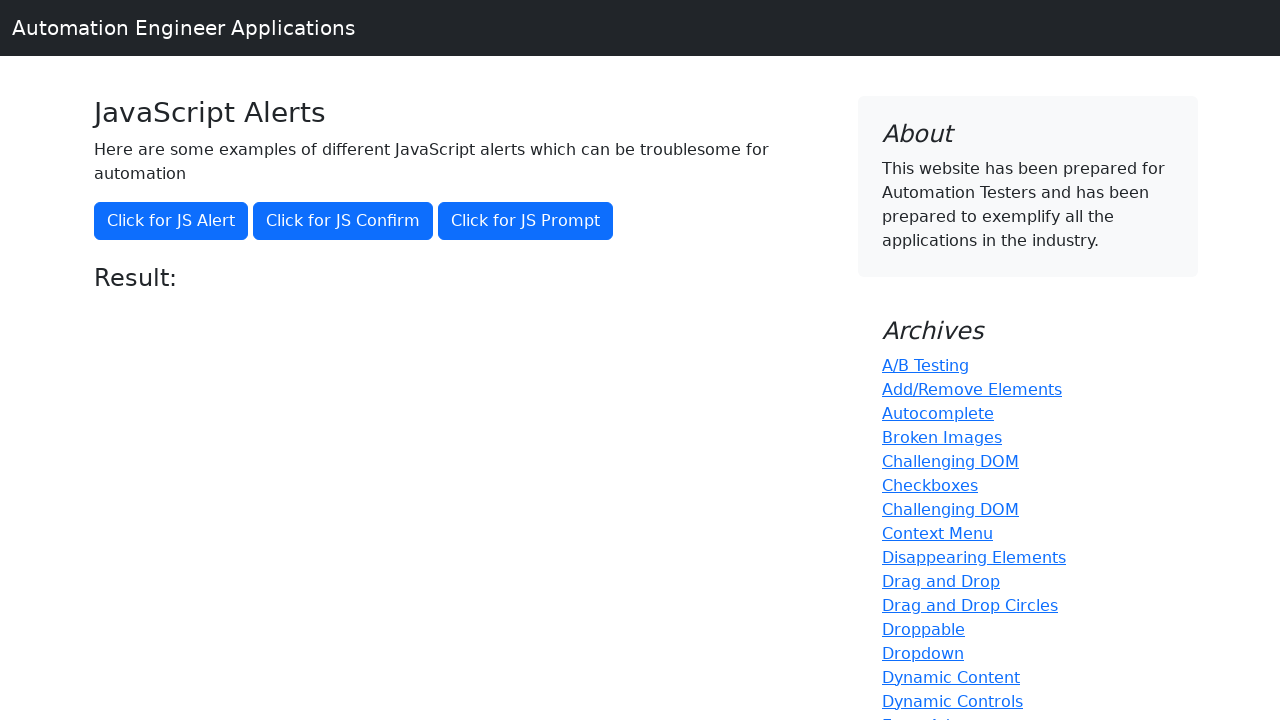

Clicked the confirm button to trigger JavaScript alert at (343, 221) on xpath=//button[@onclick='jsConfirm()']
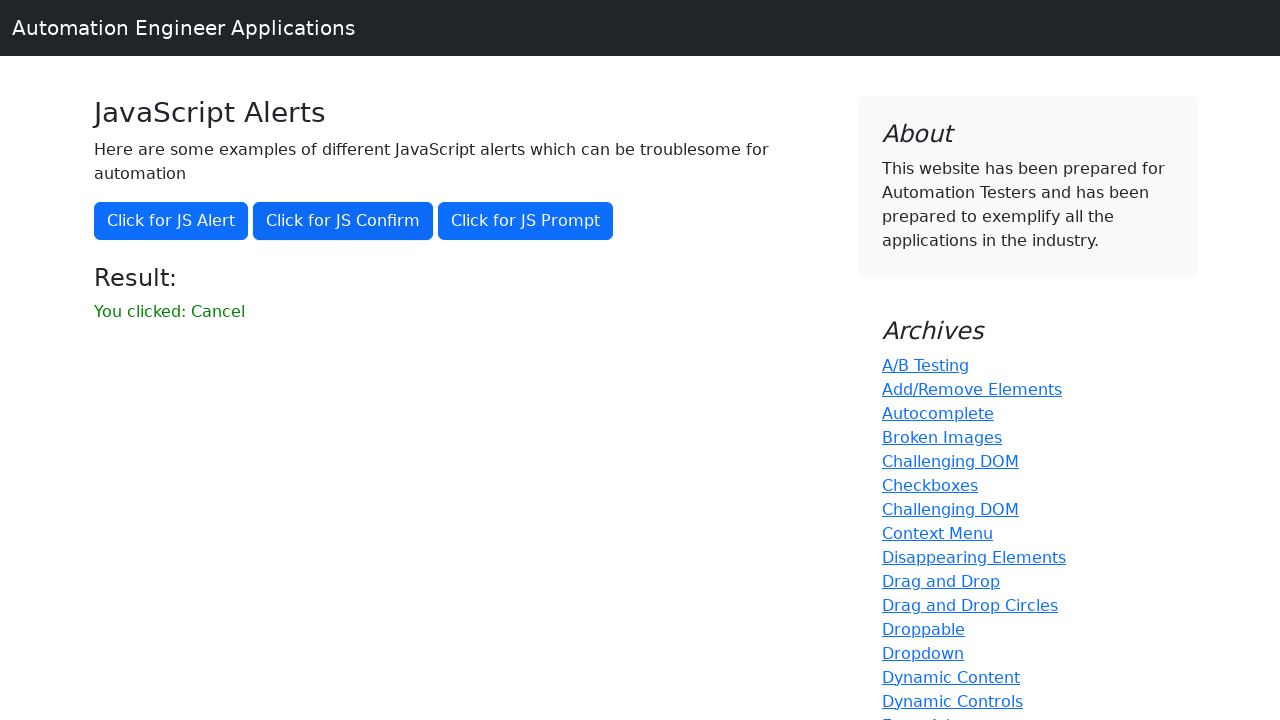

Result message element loaded
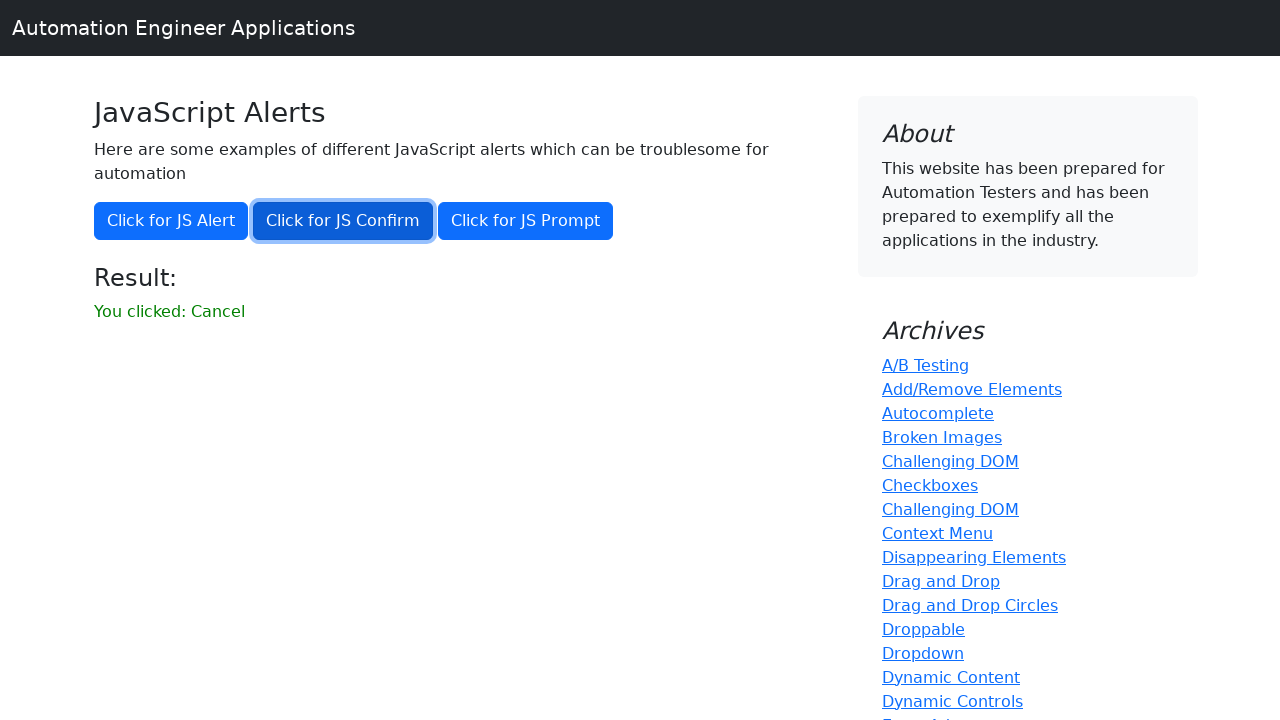

Retrieved result text: 'You clicked: Cancel'
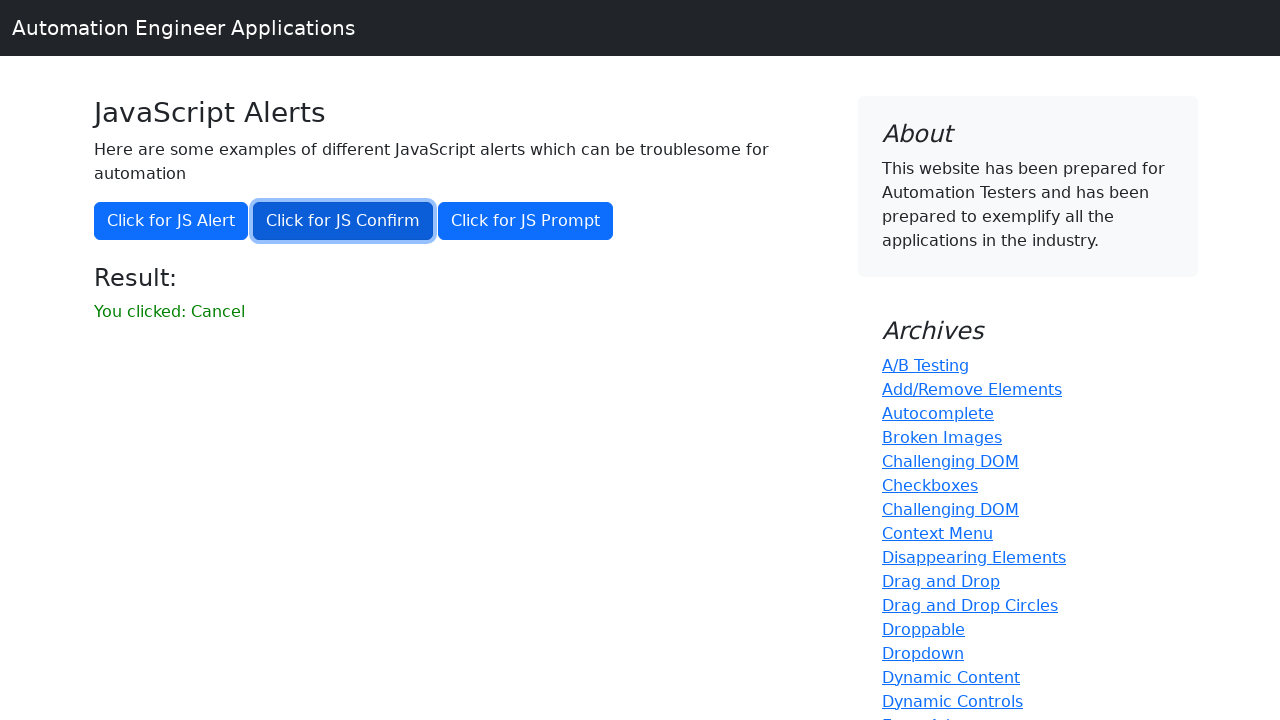

Verified that alert was dismissed and 'Cancel' result message displayed
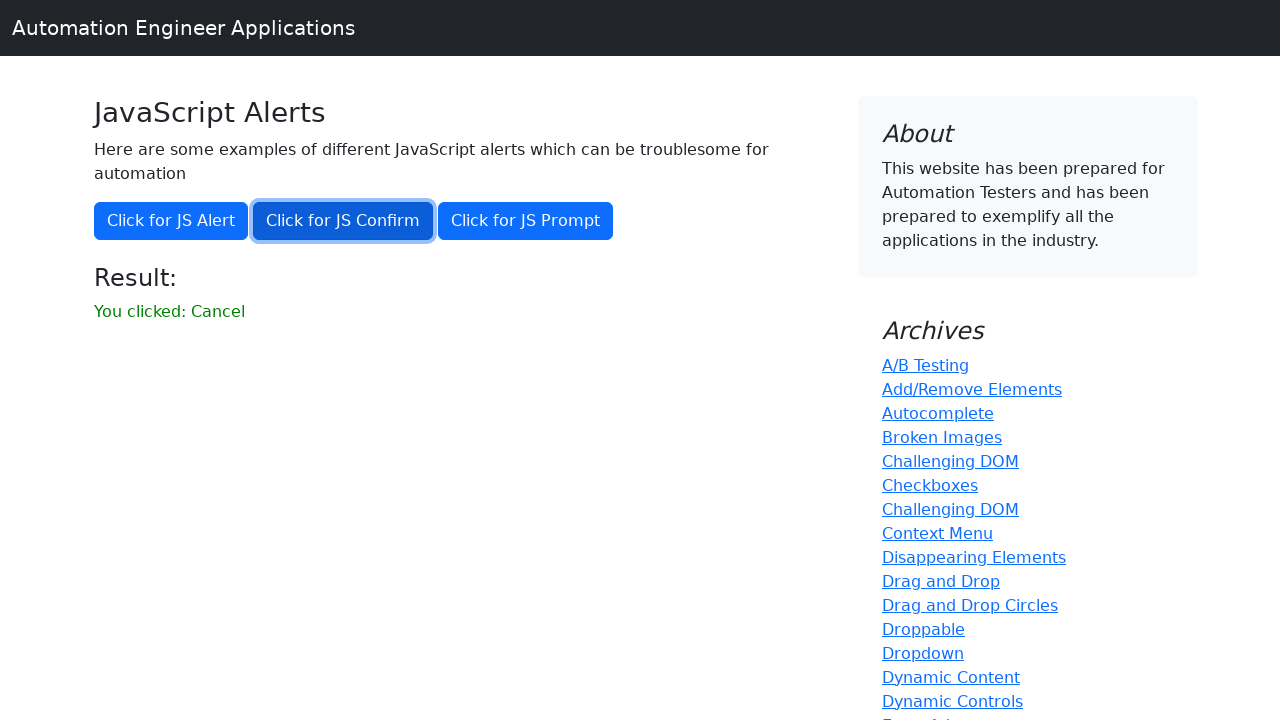

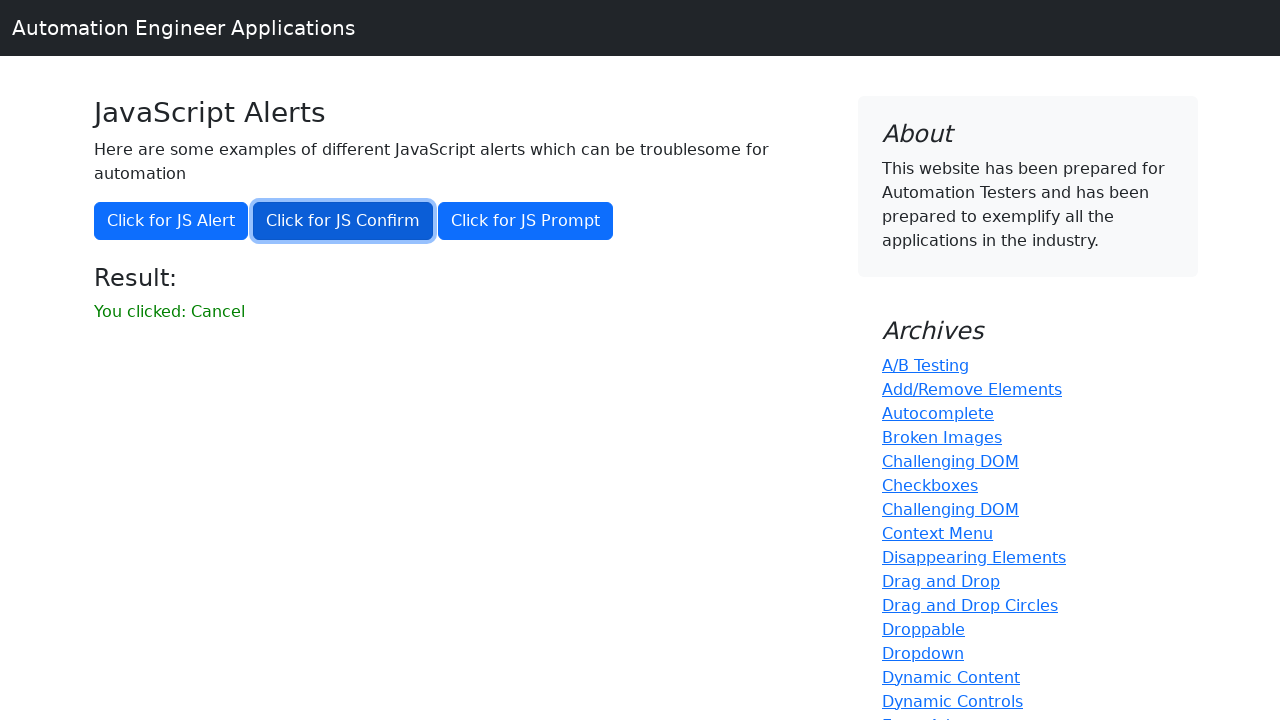